Tests browser alert functionality by clicking a button to trigger an OK/Cancel alert dialog, then dismissing it by clicking Cancel.

Starting URL: http://demo.automationtesting.in/Alerts.html

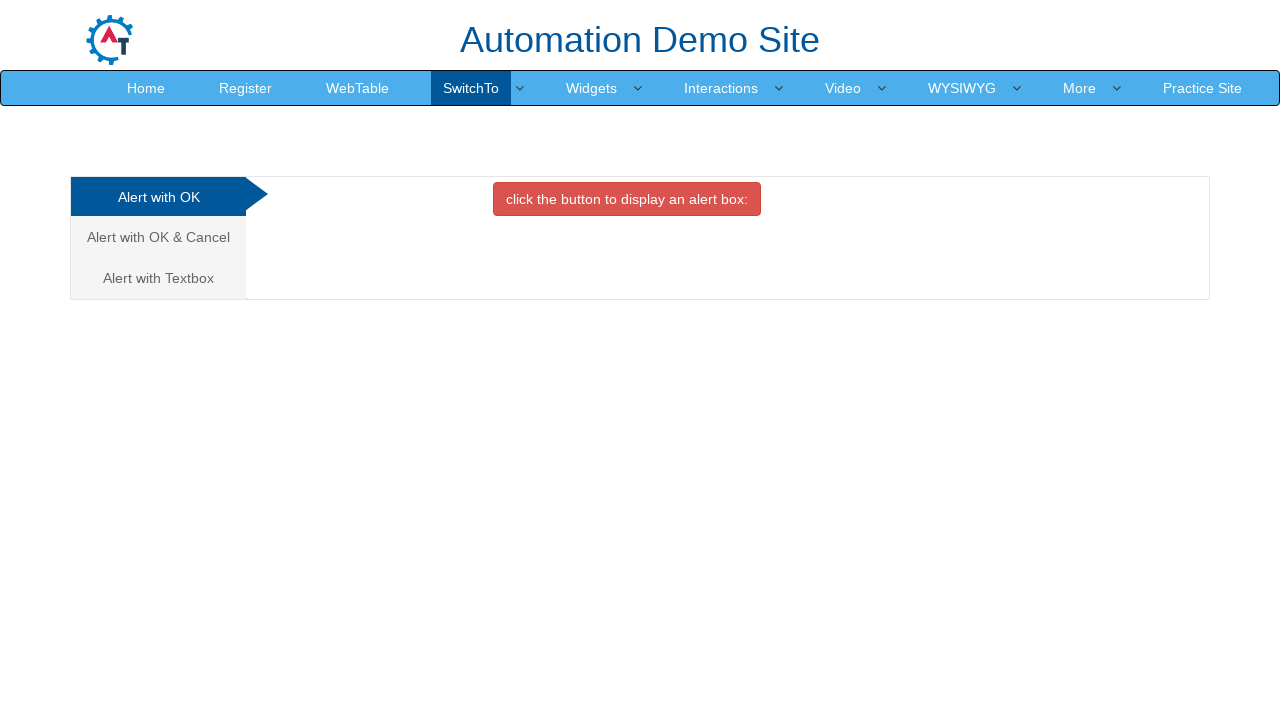

Set viewport size to 1920x1080
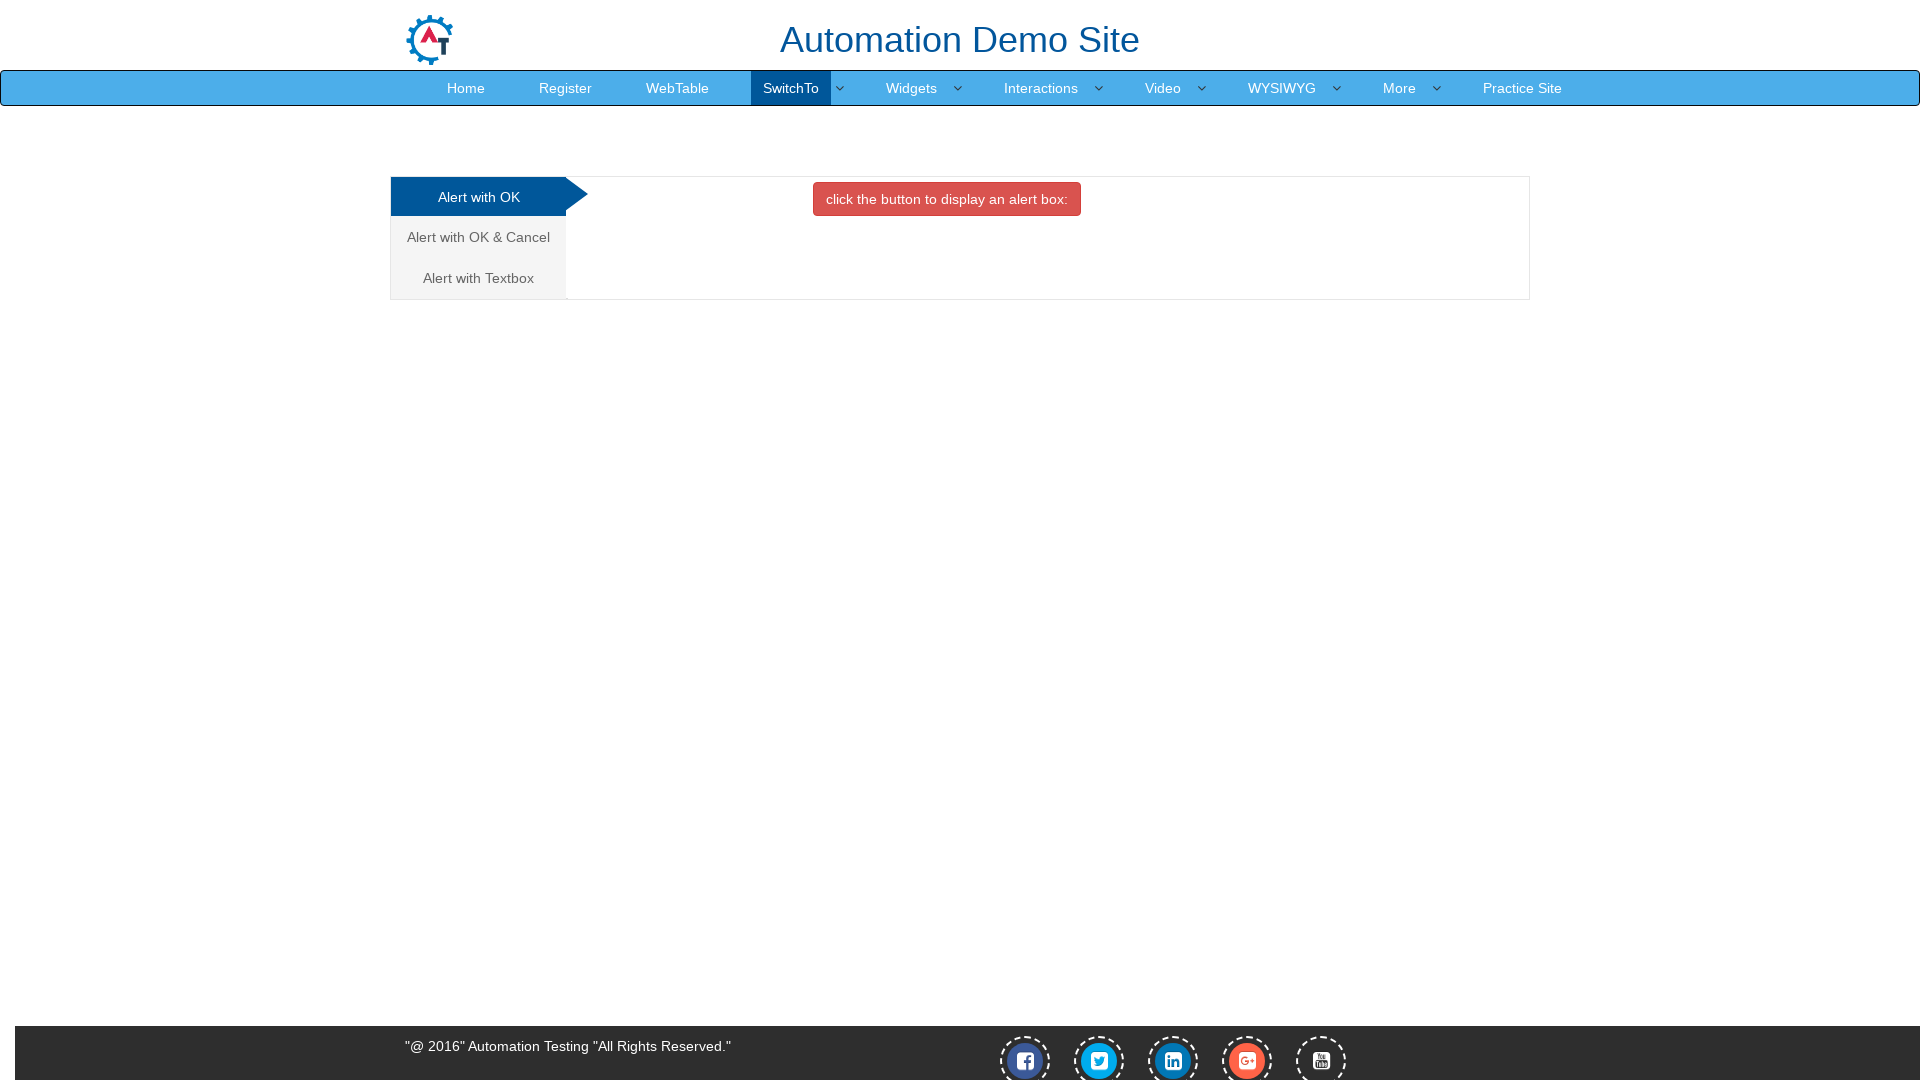

Clicked on 'Alert with OK & Cancel' tab at (478, 237) on xpath=//a[text()='Alert with OK & Cancel ']
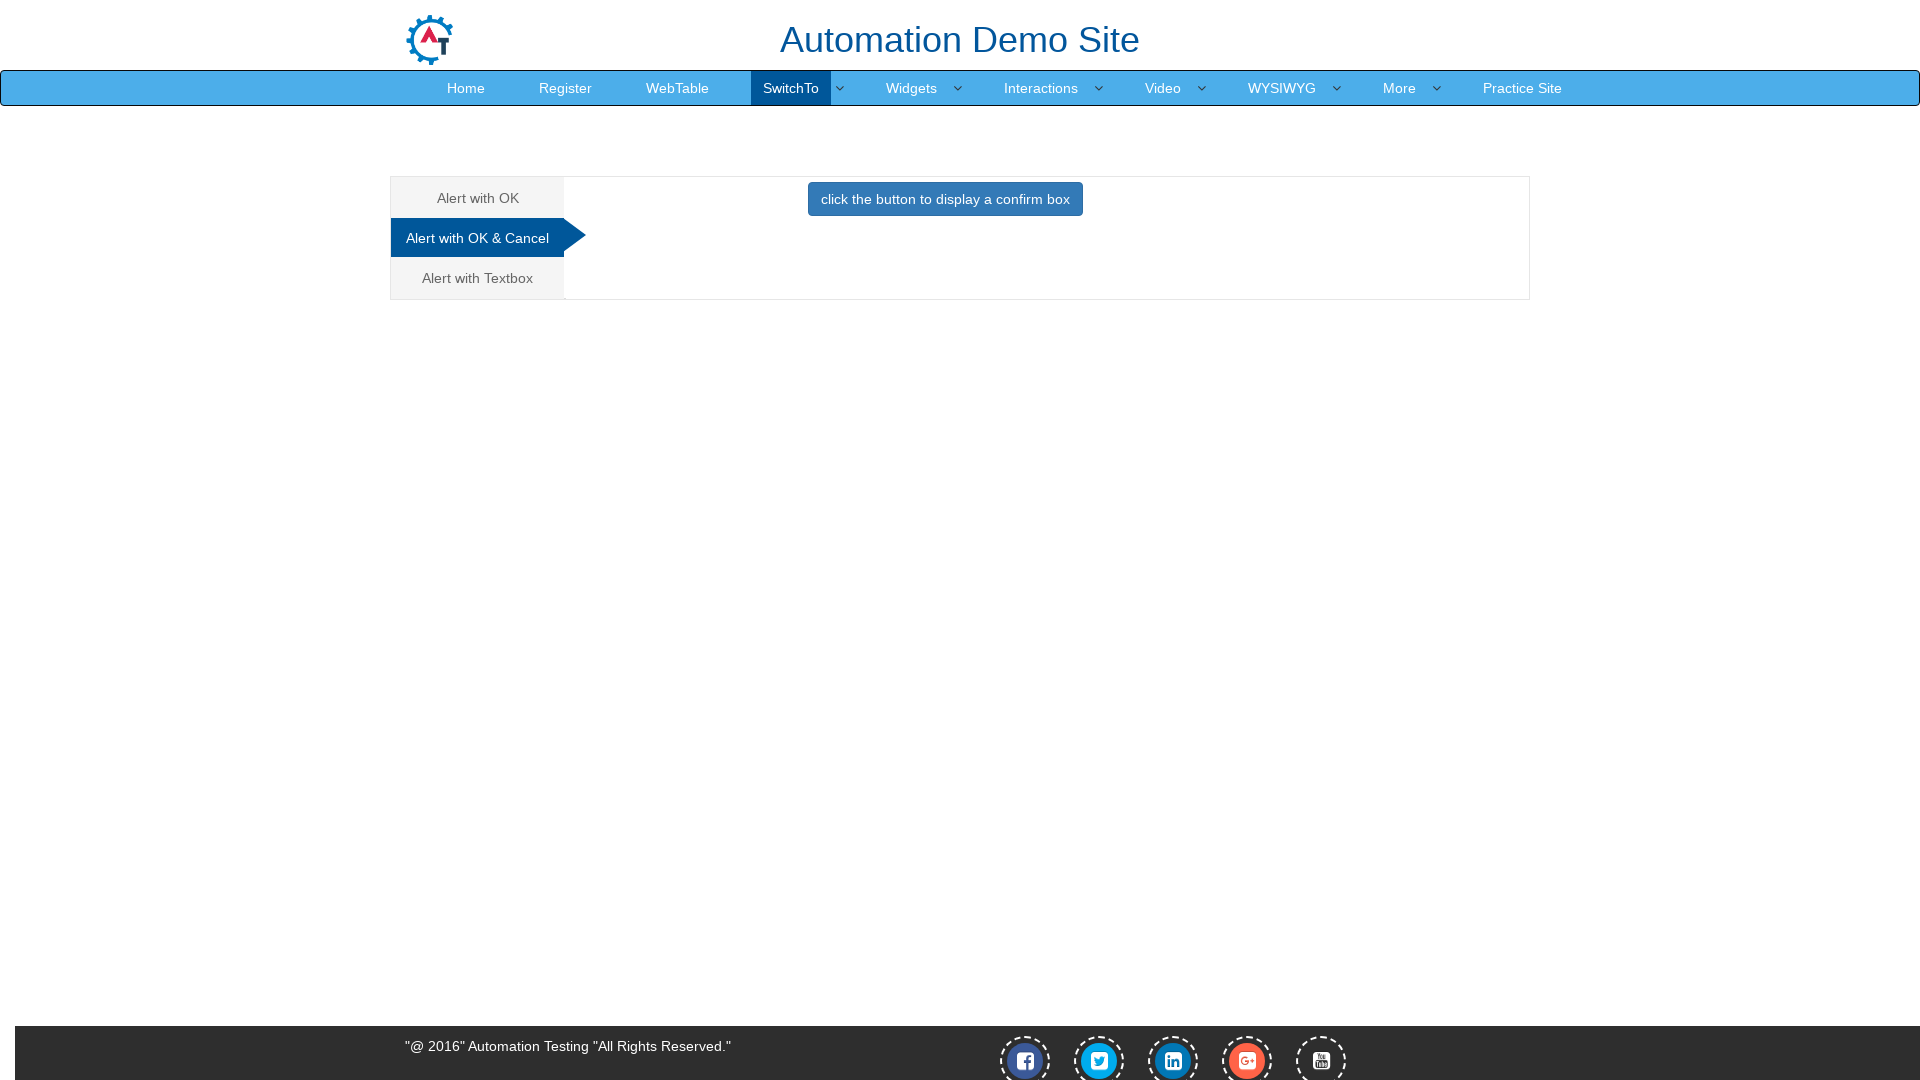

Set up dialog handler to dismiss alerts by clicking Cancel
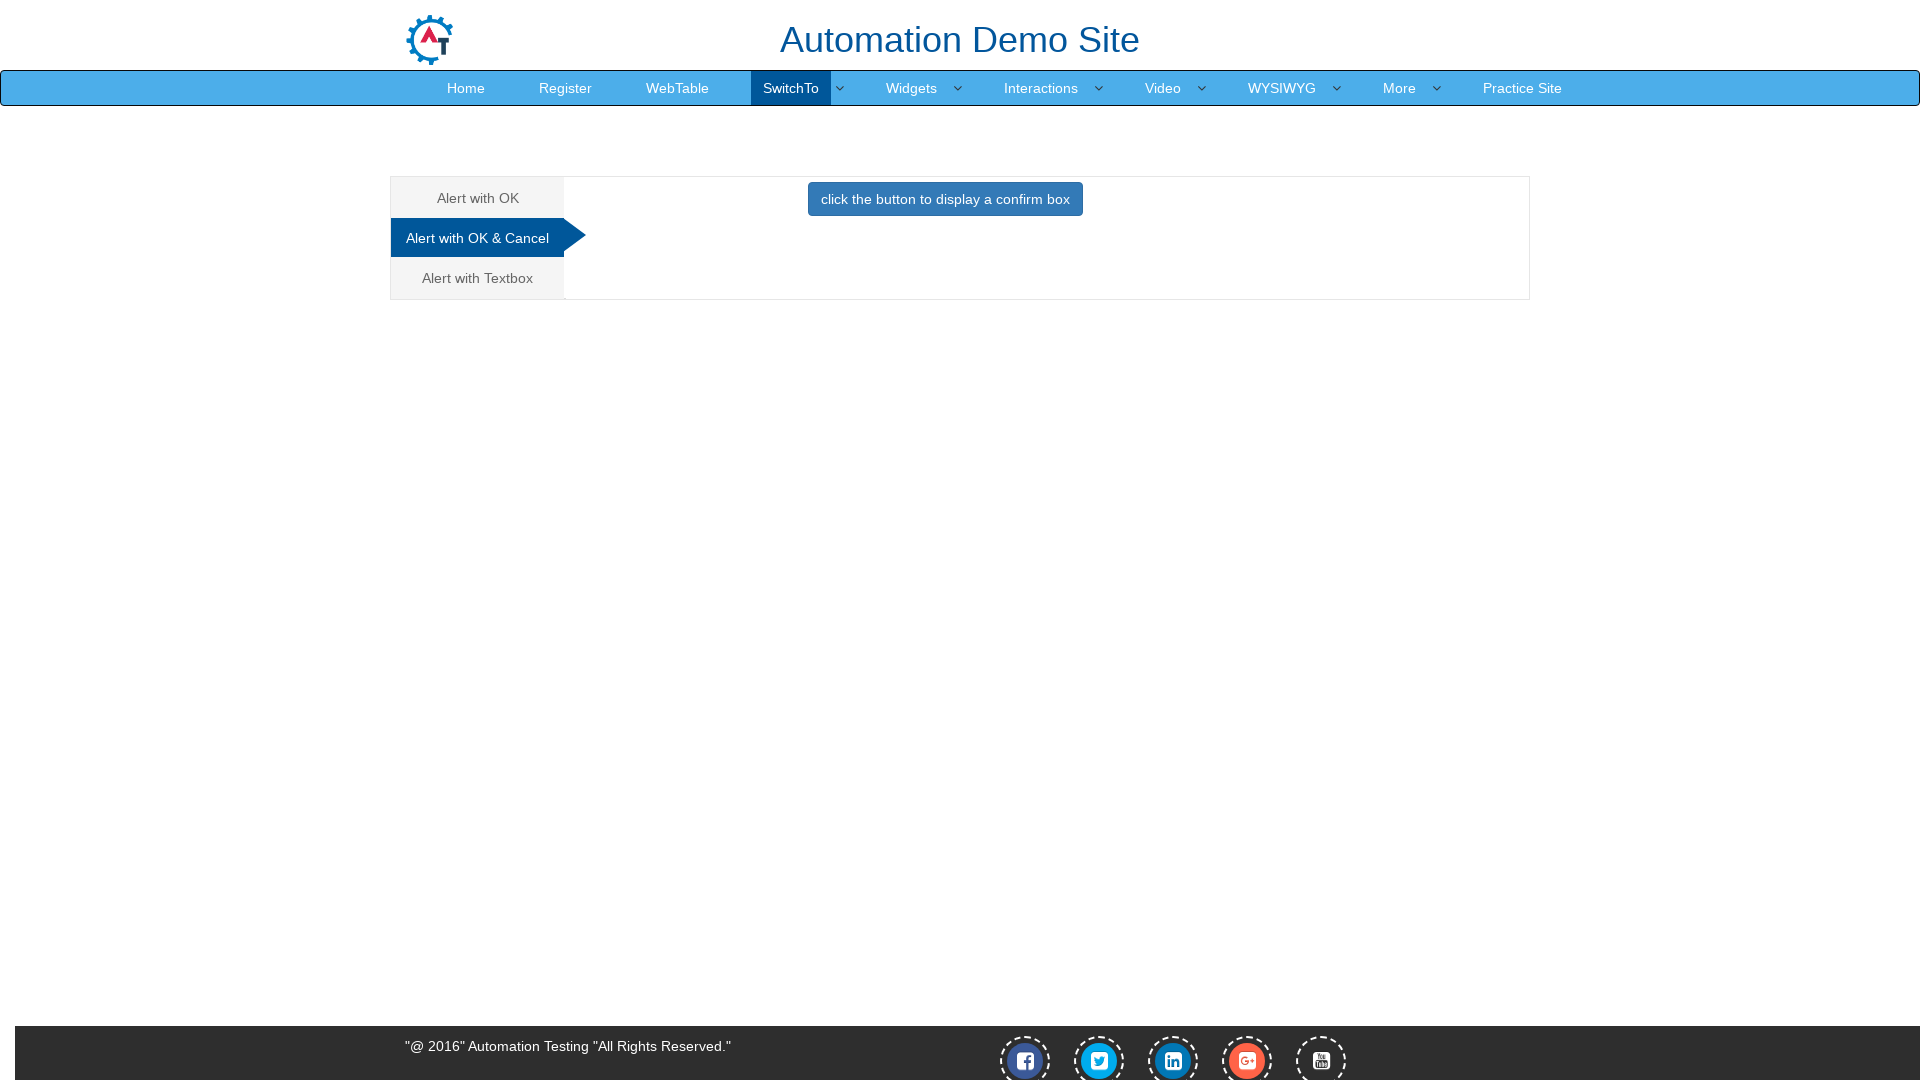

Clicked button to trigger the alert dialog at (945, 199) on button.btn.btn-primary
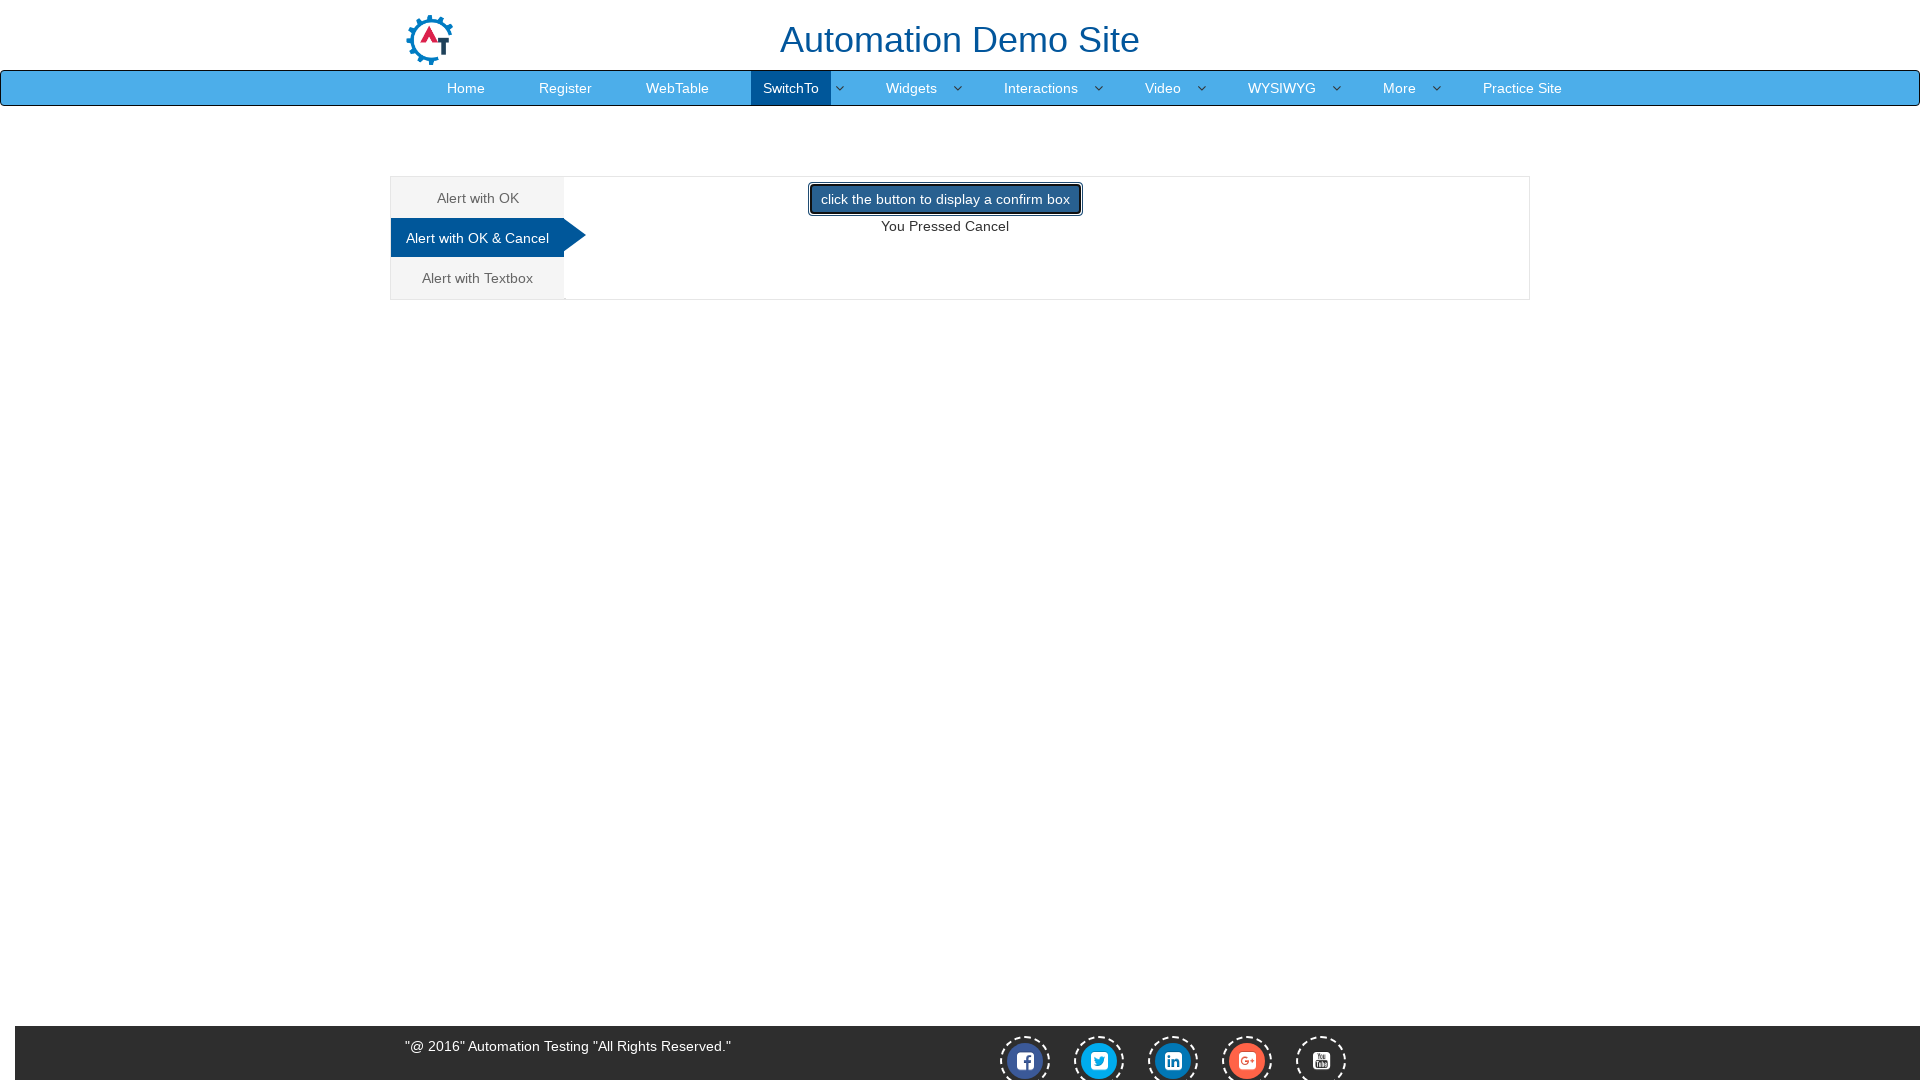

Waited 1000ms for alert to be handled
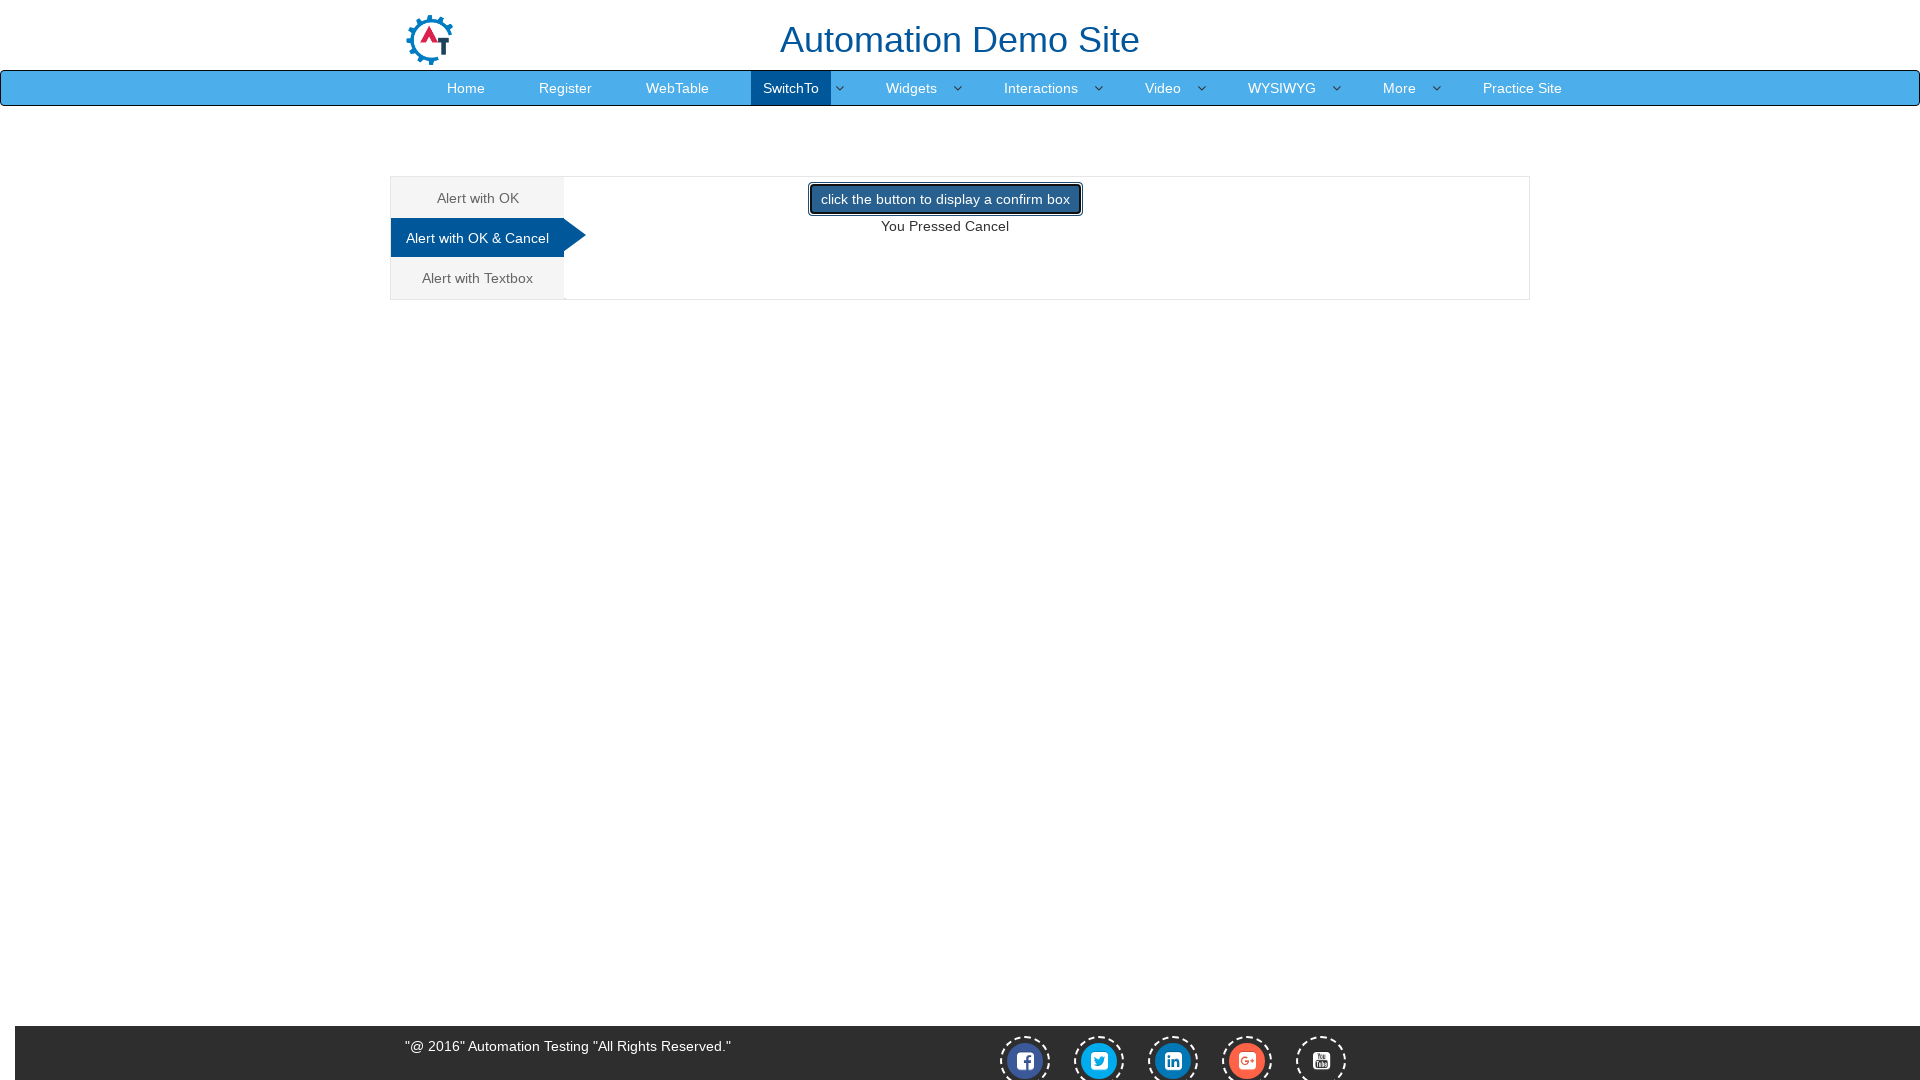

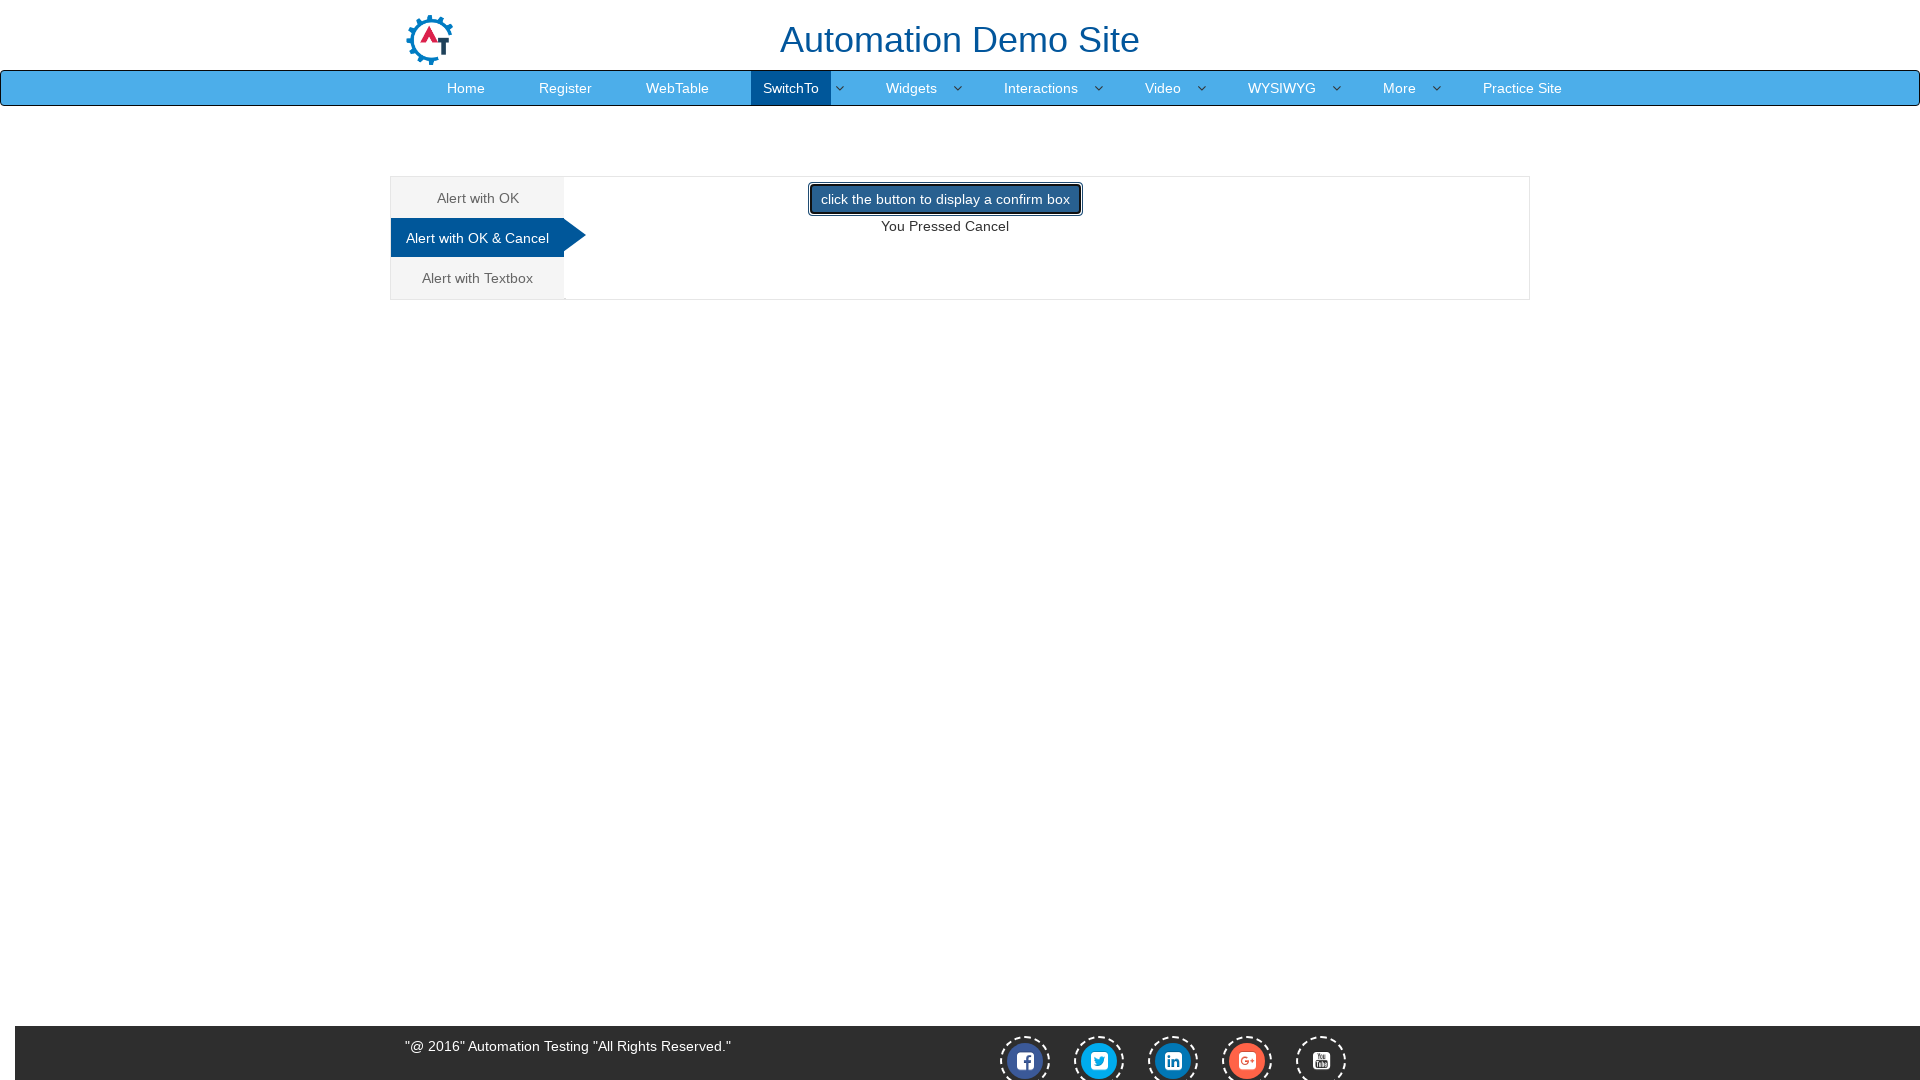